Tests frame and alert interactions on W3Schools try-it editor by switching to an iframe, clicking a button to trigger a prompt alert, and accepting it

Starting URL: https://www.w3schools.com/js/tryit.asp?filename=tryjs_prompt

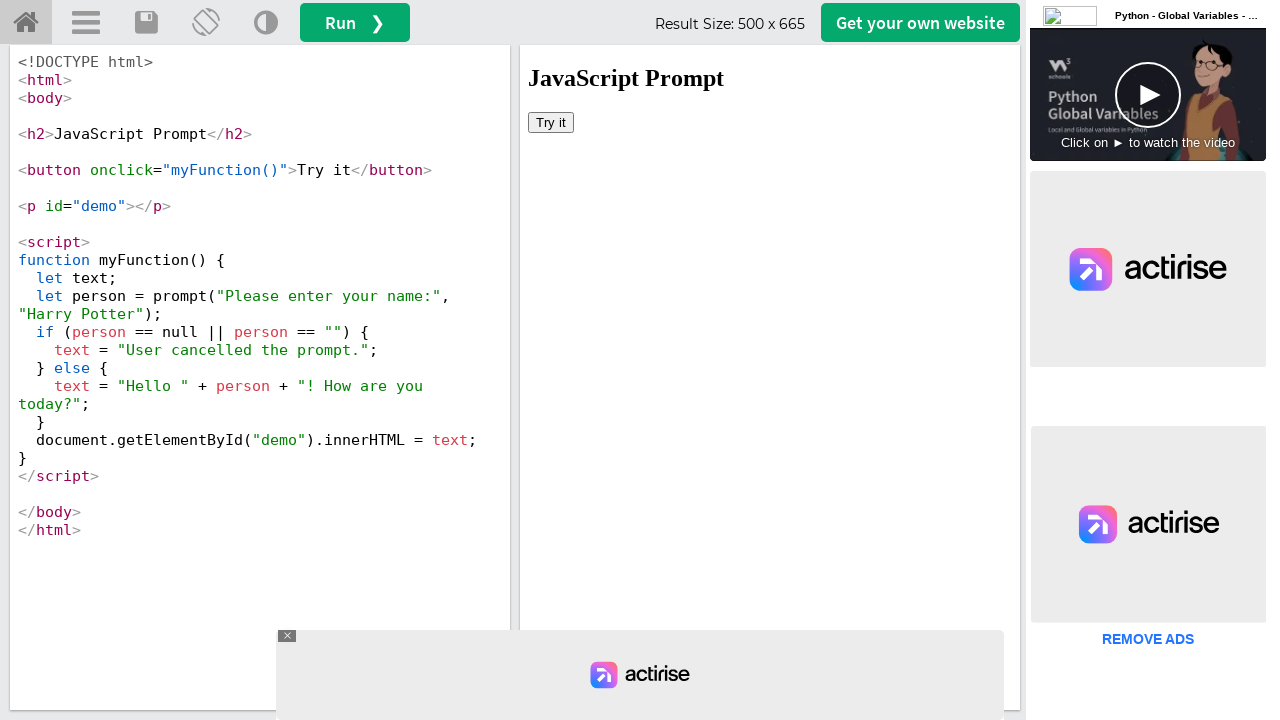

Navigated to W3Schools try-it editor for prompt alert example
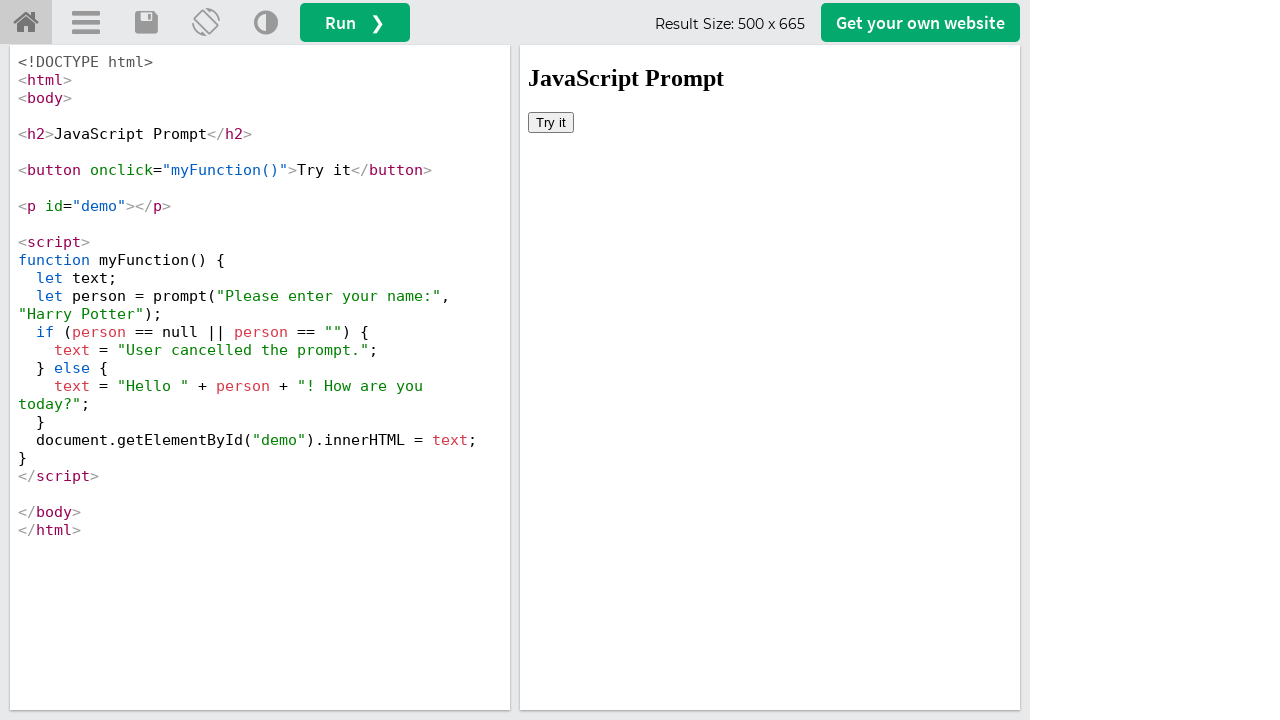

Located iframe element for interactive demo
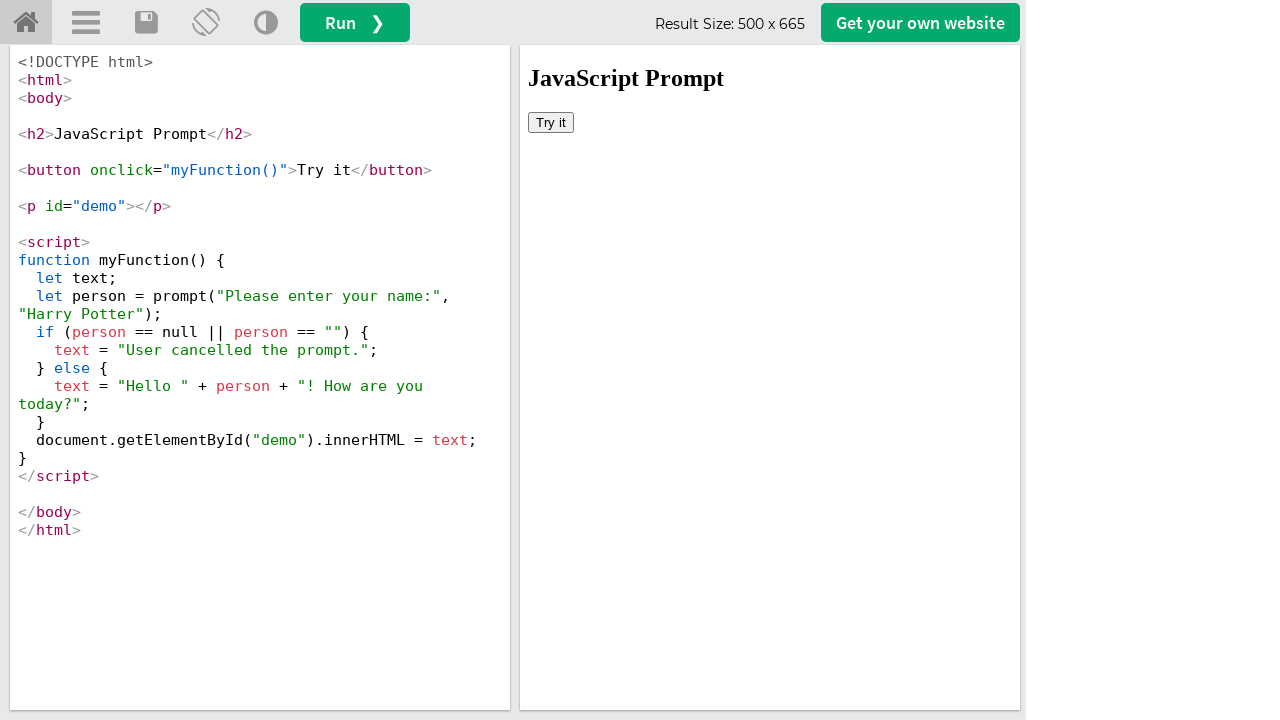

Clicked 'Try it' button to trigger prompt alert at (551, 122) on iframe[name='iframeResult'] >> internal:control=enter-frame >> xpath=//button[co
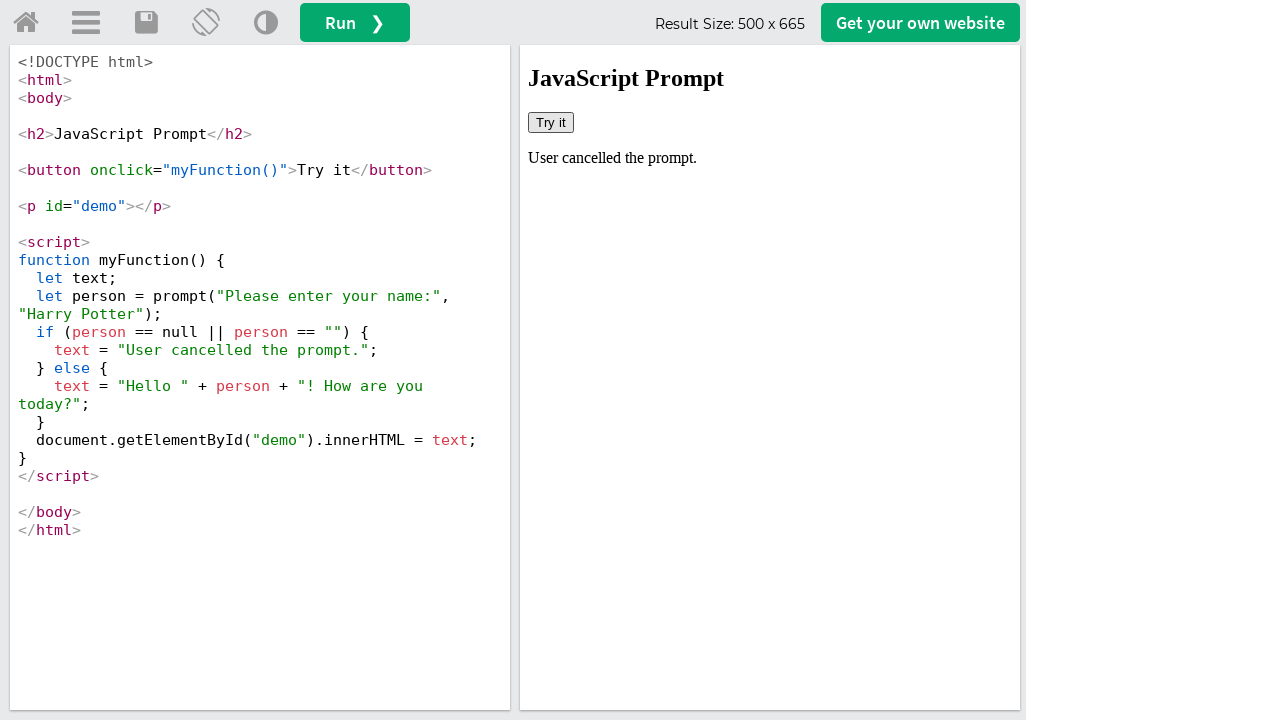

Set up dialog handler to accept prompt with 'Harry Potter'
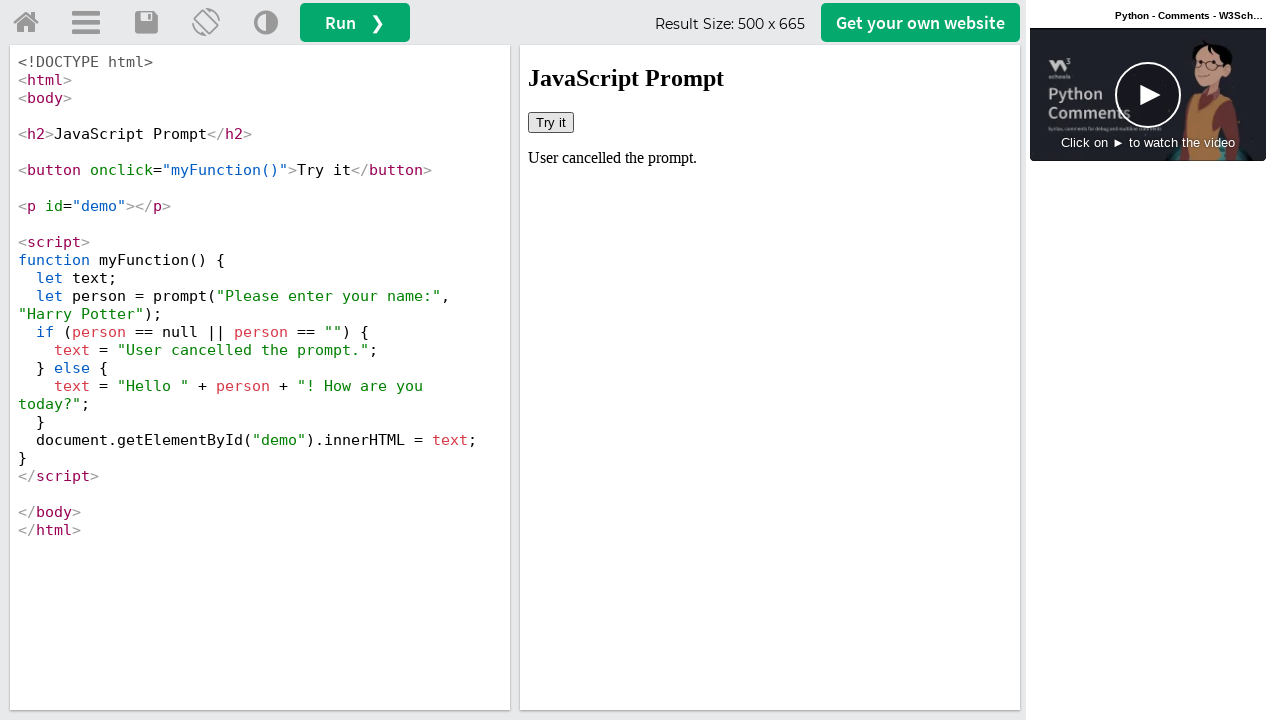

Verified result text element is displayed in demo area
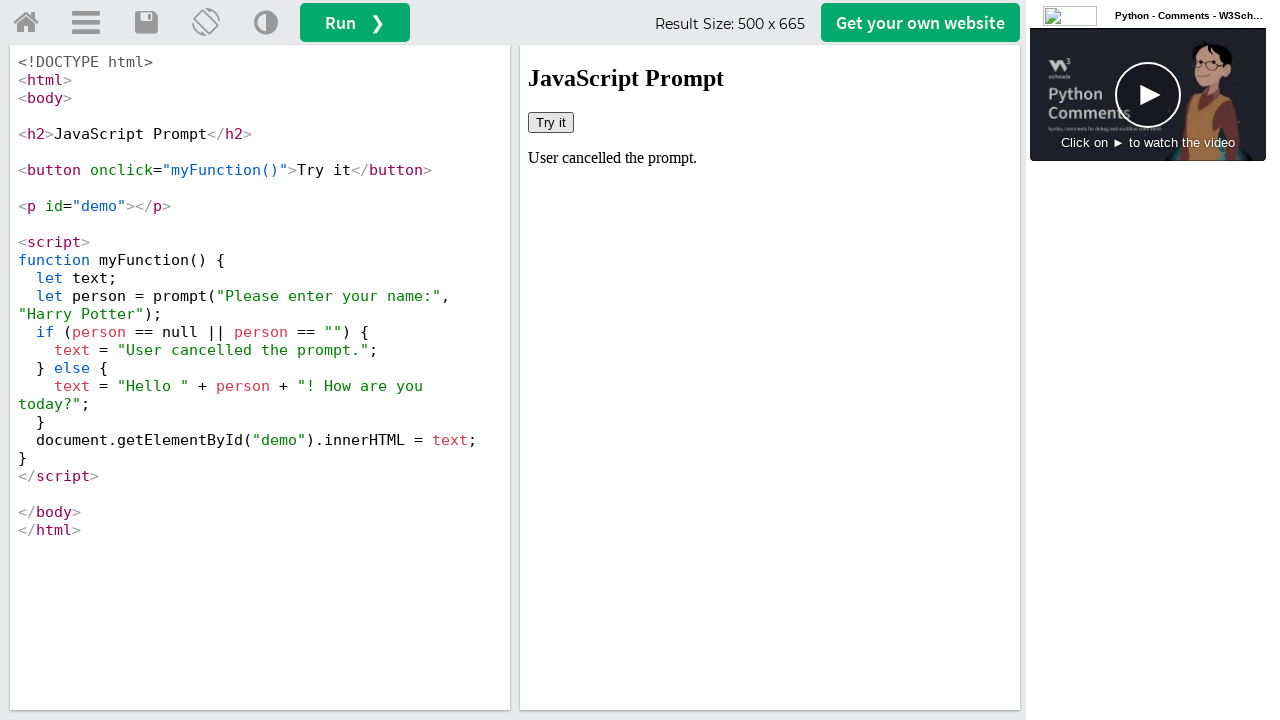

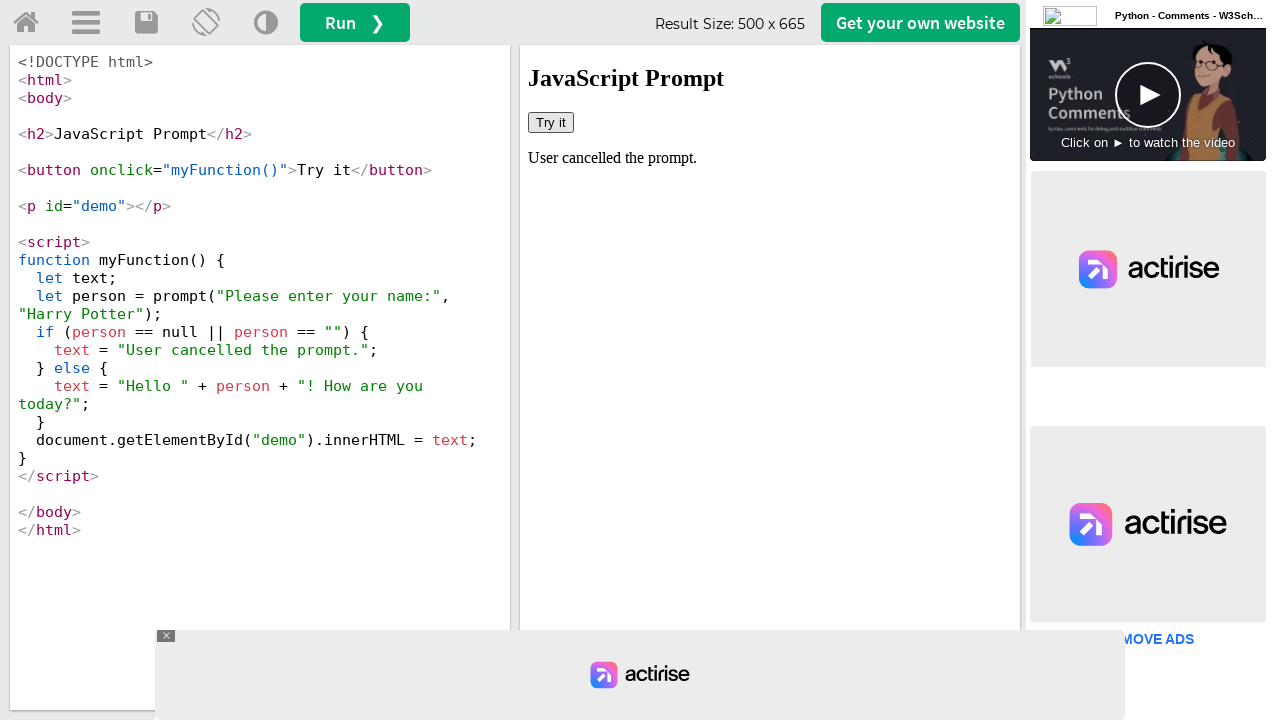